Navigates to Twitch homepage and performs infinite scroll to load dynamic content by repeatedly scrolling to the bottom of the page

Starting URL: https://www.twitch.tv/

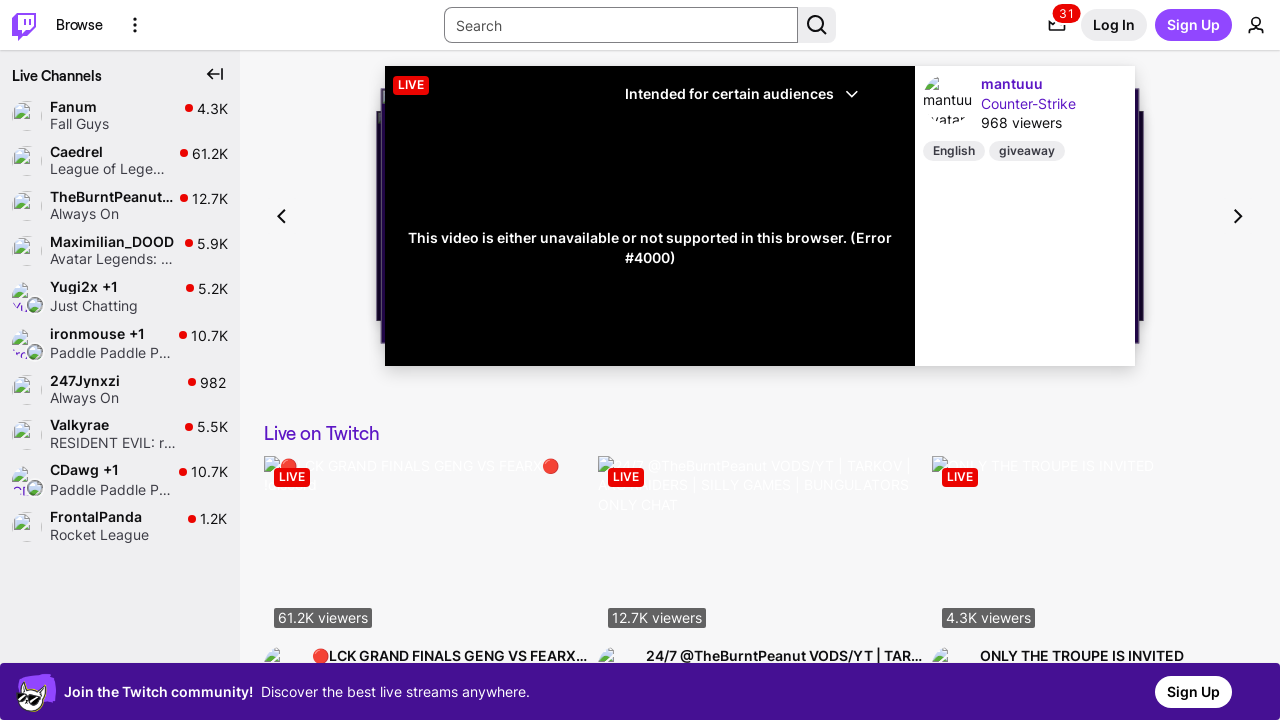

Navigated to Twitch homepage
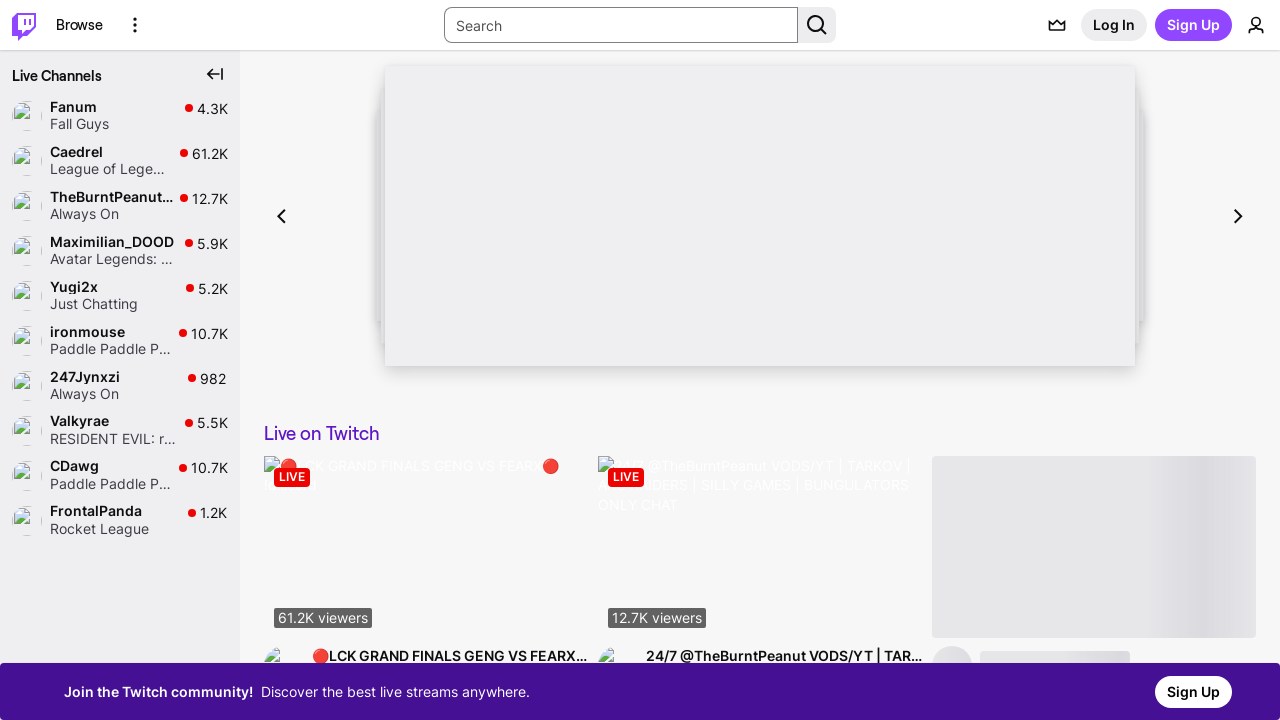

Initial page content loaded (networkidle)
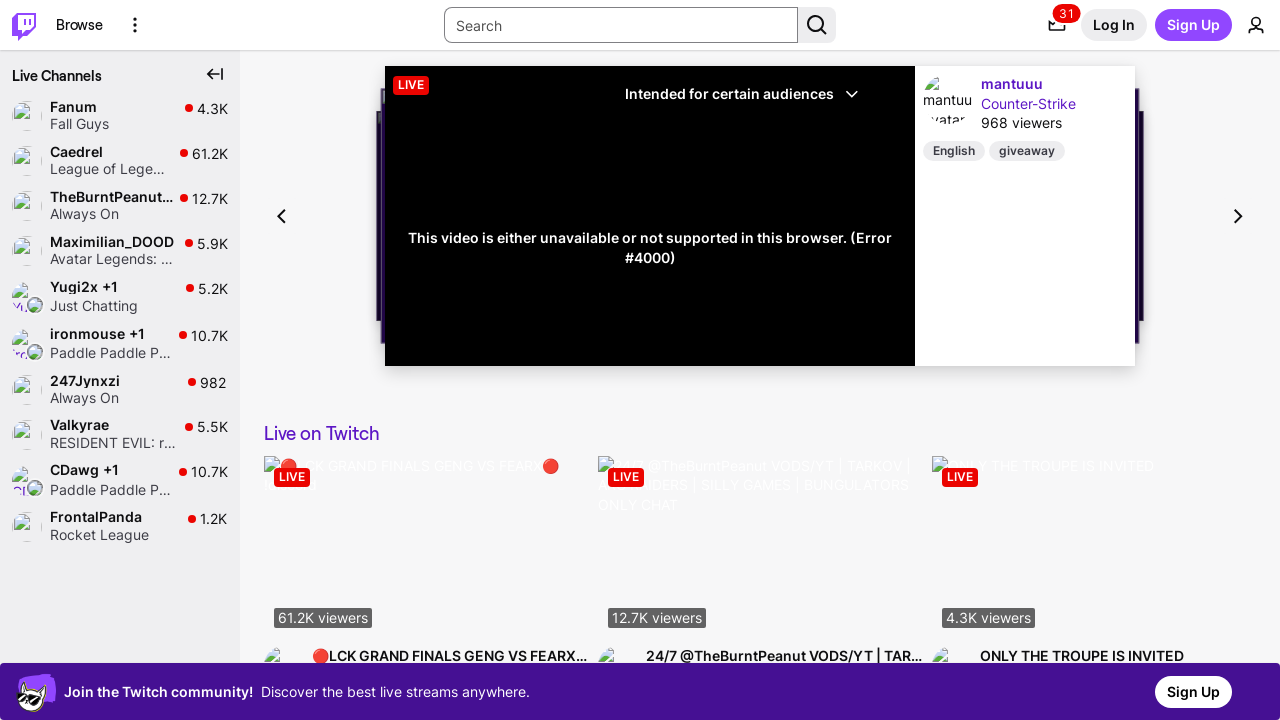

Scrolled to bottom of page (iteration 1/5)
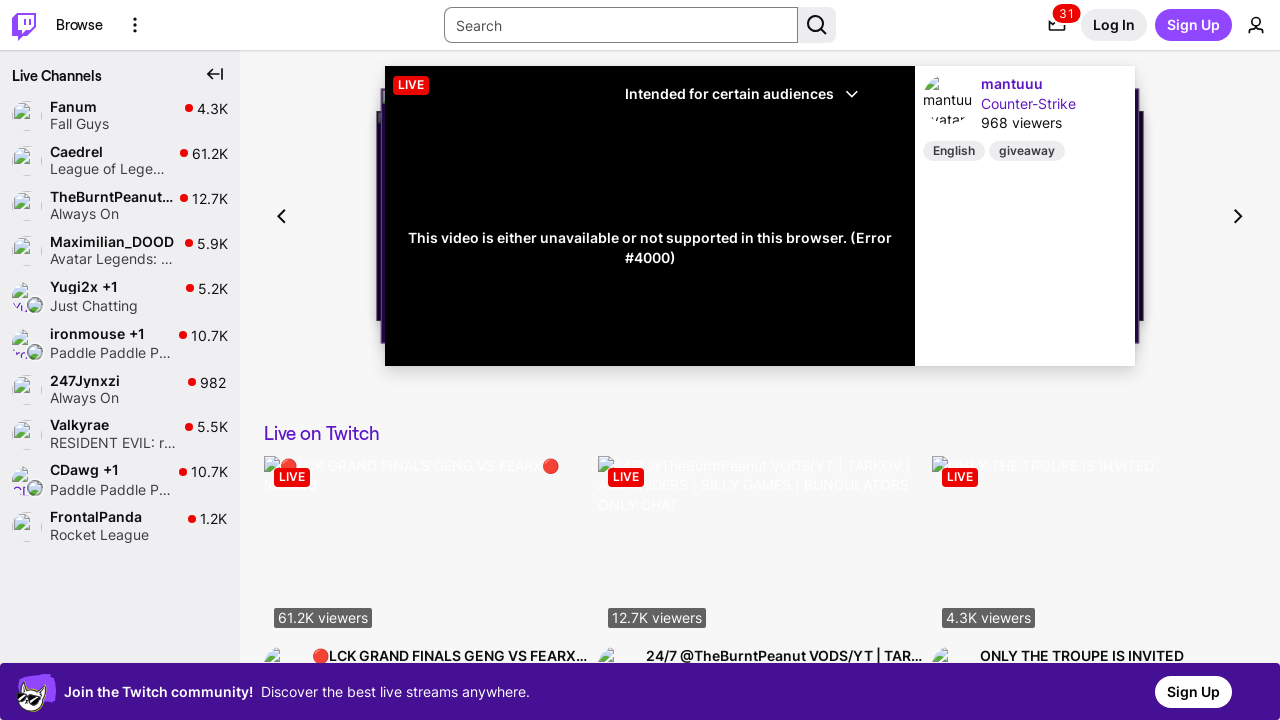

Waited 1000ms for dynamic content to load (iteration 1/5)
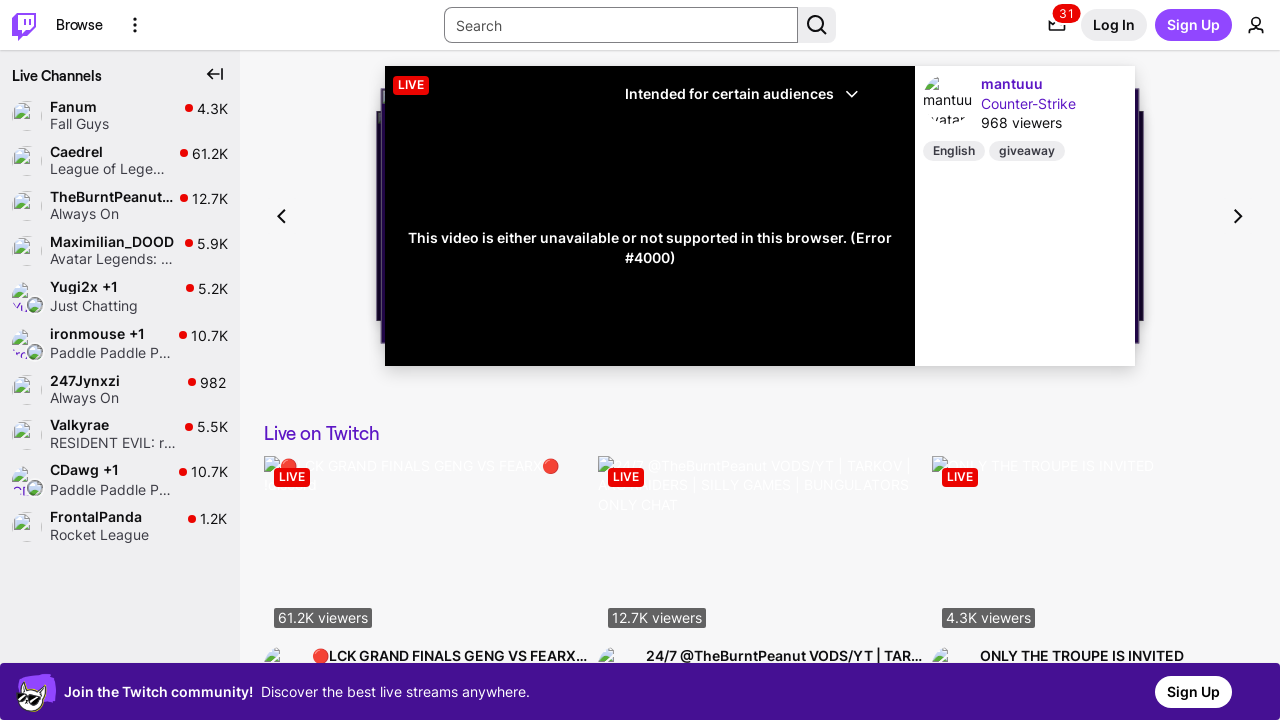

Scrolled to bottom of page (iteration 2/5)
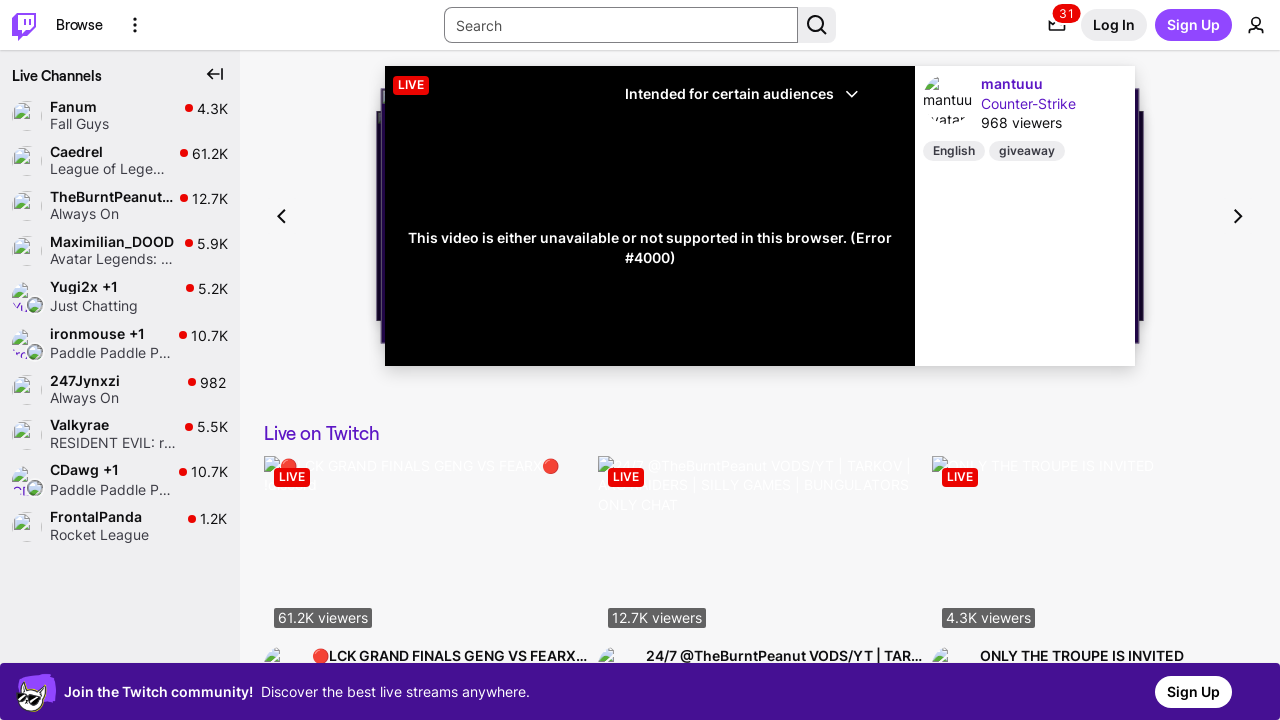

Waited 1000ms for dynamic content to load (iteration 2/5)
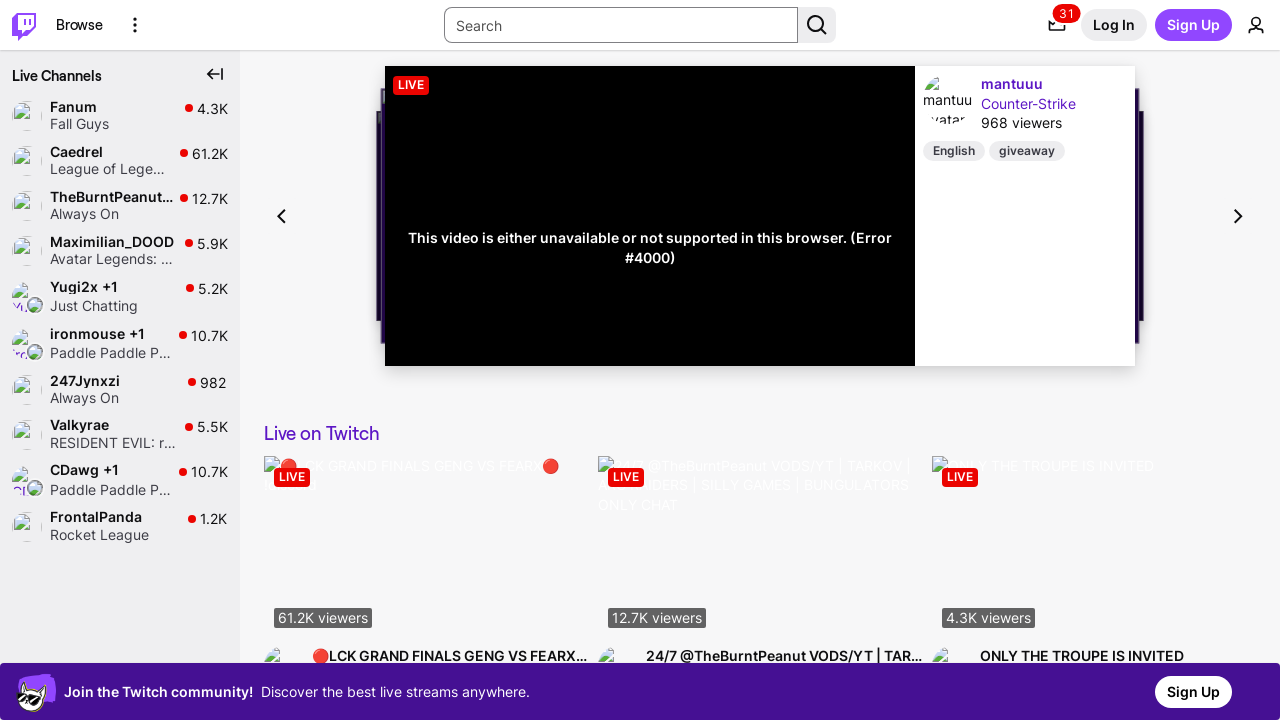

Scrolled to bottom of page (iteration 3/5)
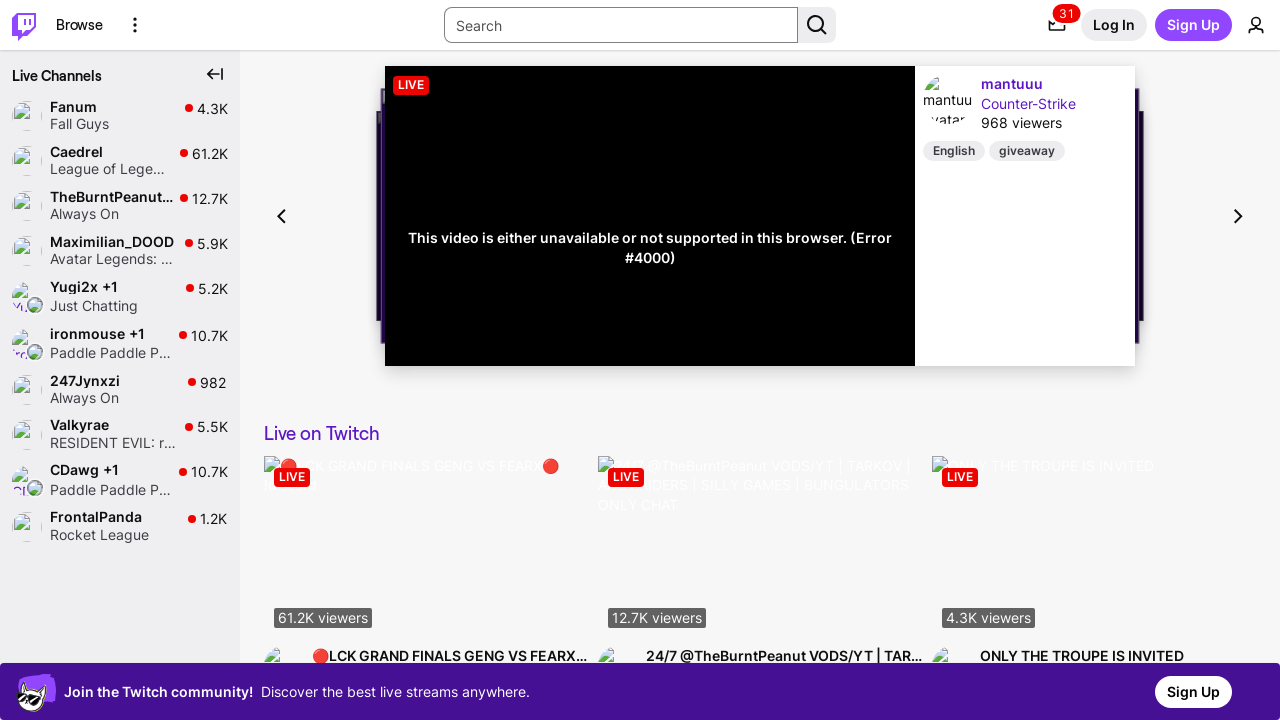

Waited 1000ms for dynamic content to load (iteration 3/5)
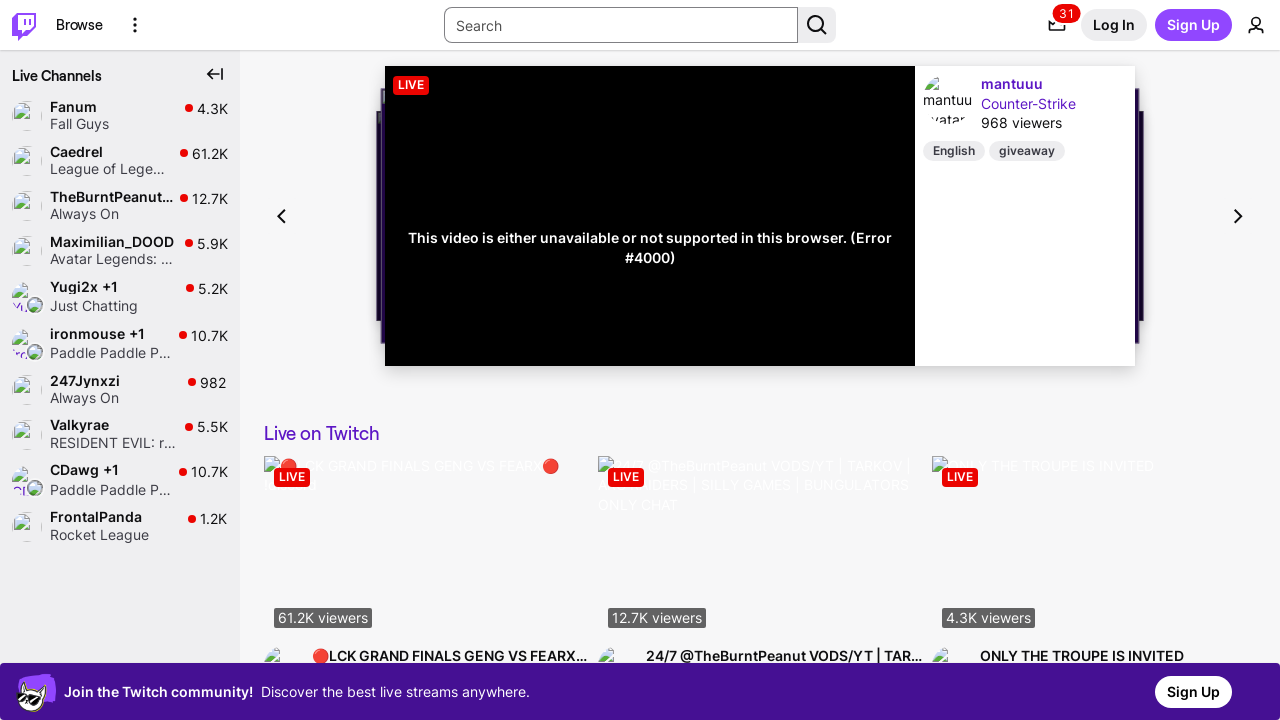

Scrolled to bottom of page (iteration 4/5)
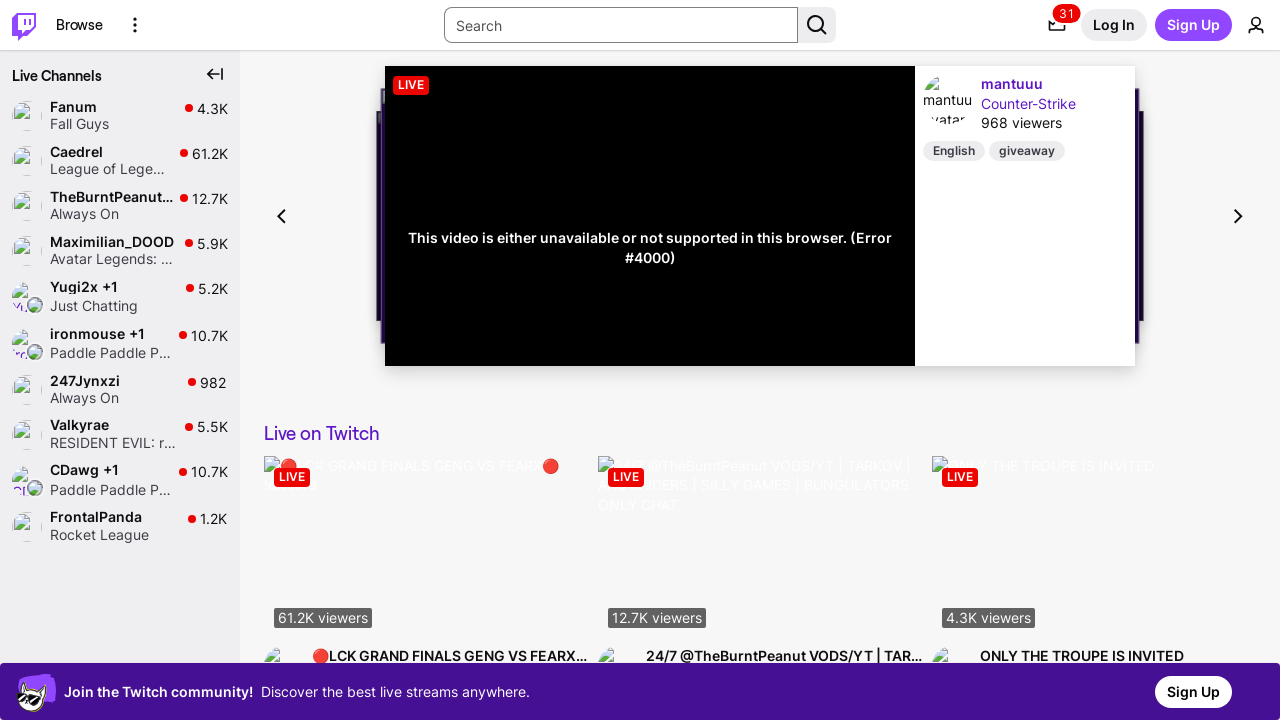

Waited 1000ms for dynamic content to load (iteration 4/5)
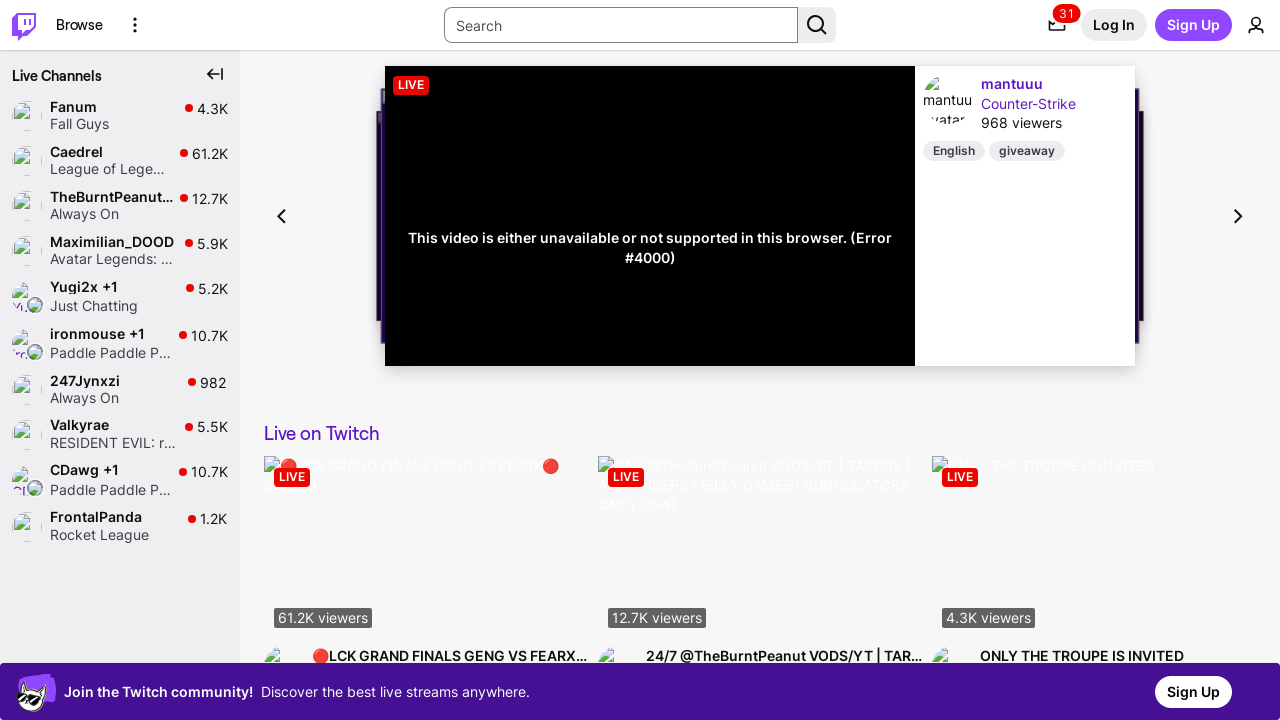

Scrolled to bottom of page (iteration 5/5)
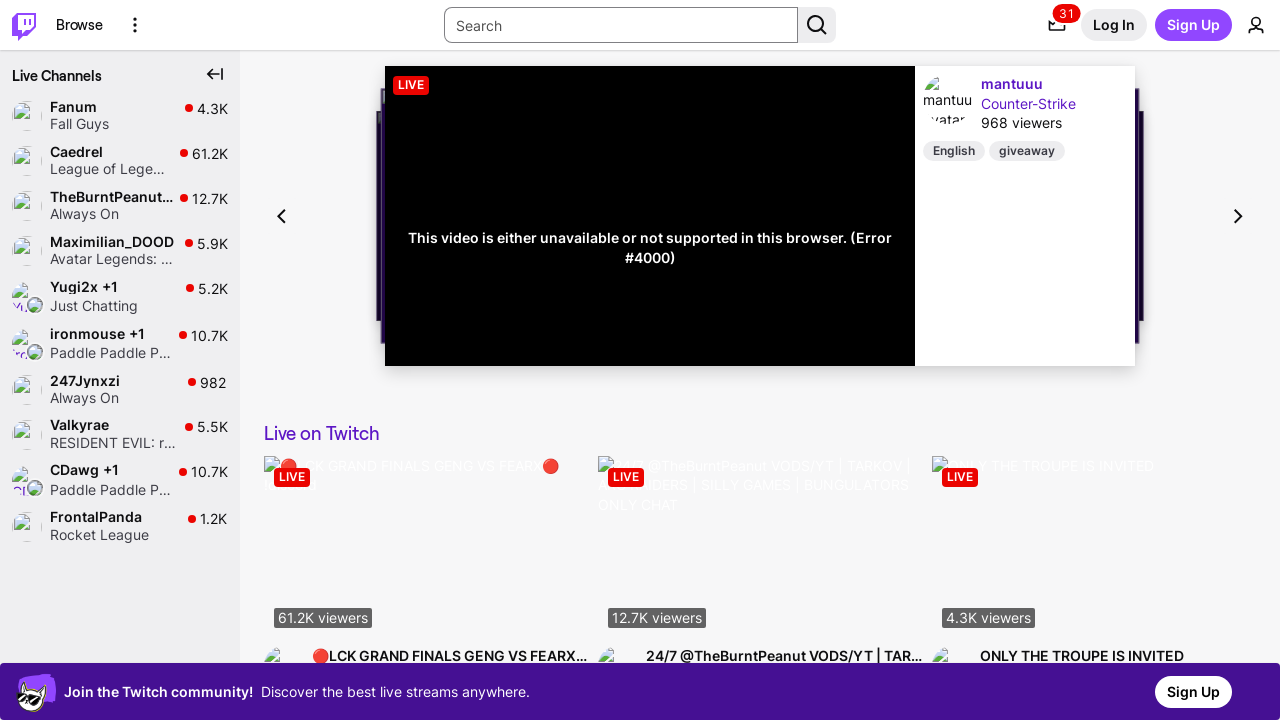

Waited 1000ms for dynamic content to load (iteration 5/5)
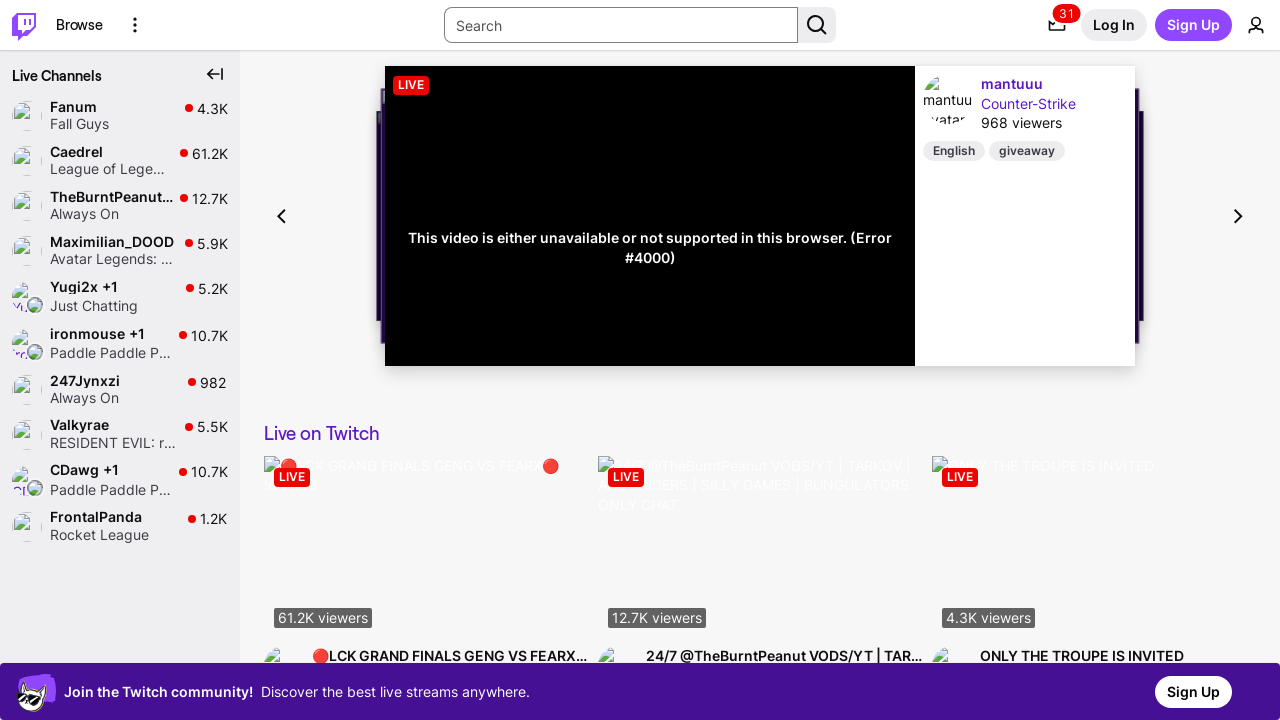

Final page content loaded after all scrolling (networkidle)
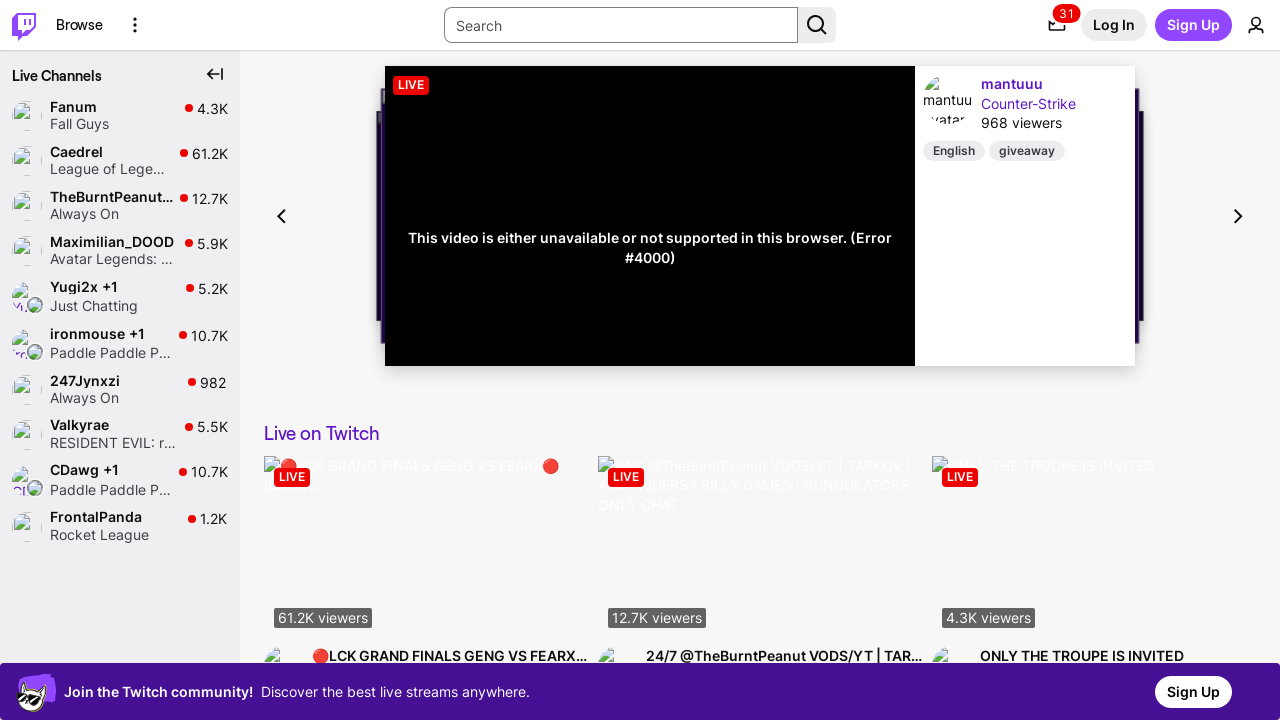

Verified page has loaded content by finding links
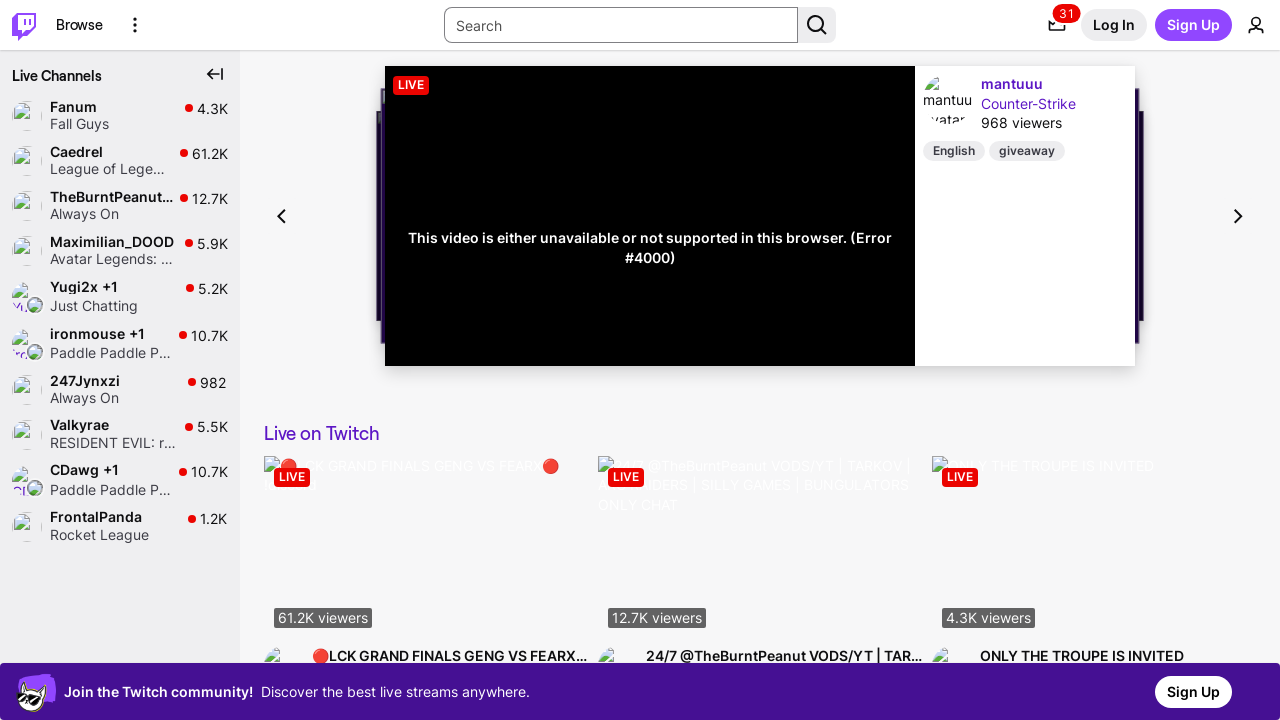

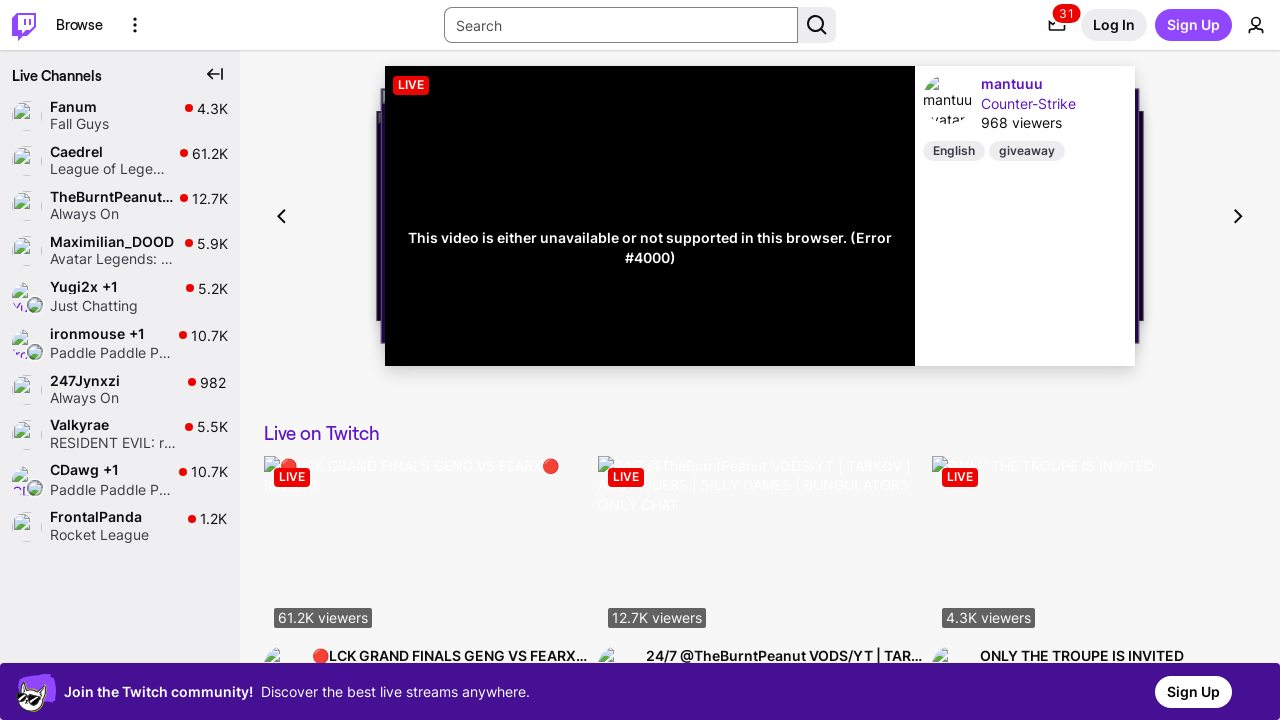